Tests Lorem Ipsum generator by selecting the lists option and generating 2 lists.

Starting URL: https://lipsum.com/

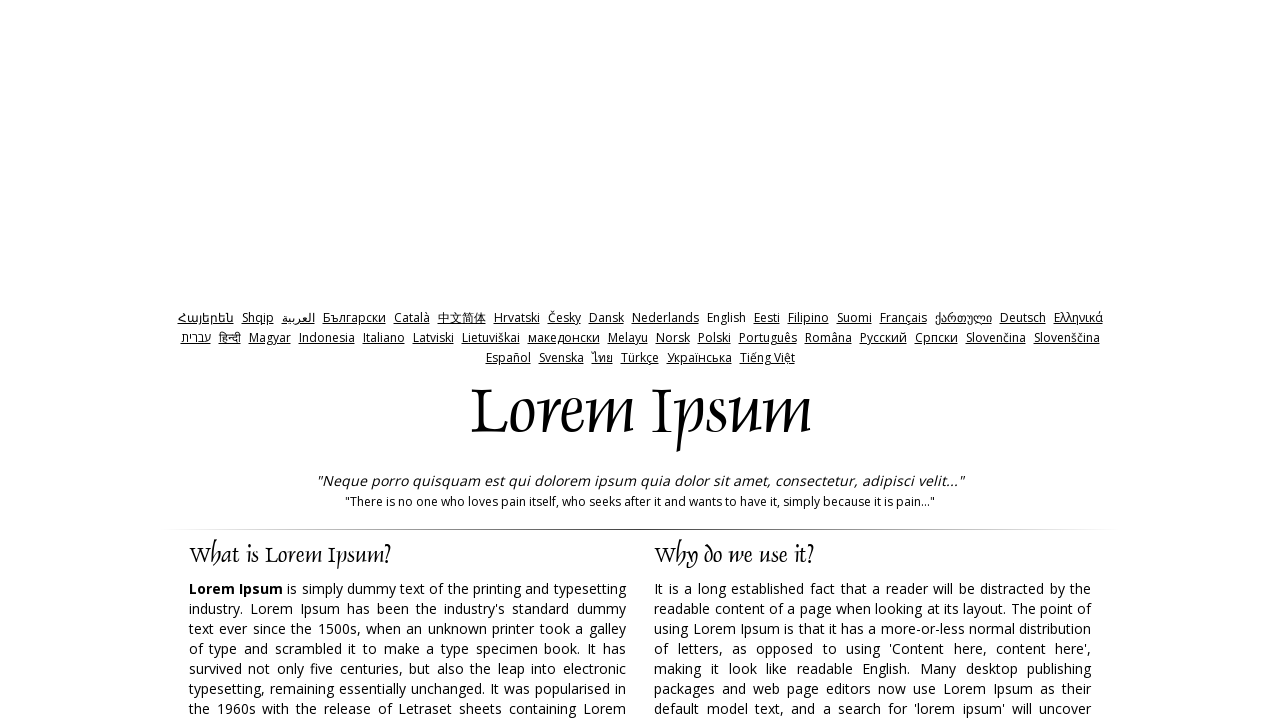

Clicked on lists radio option at (735, 360) on #lists
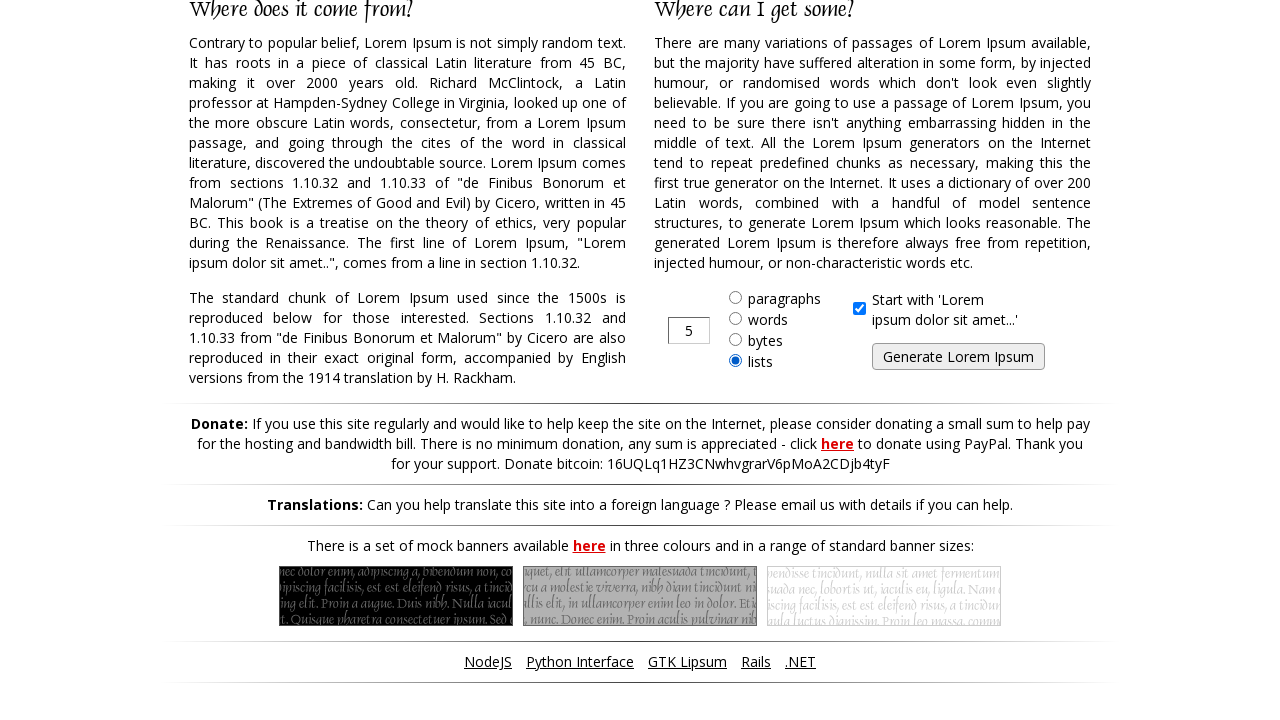

Filled amount input field with value '2' on #amount
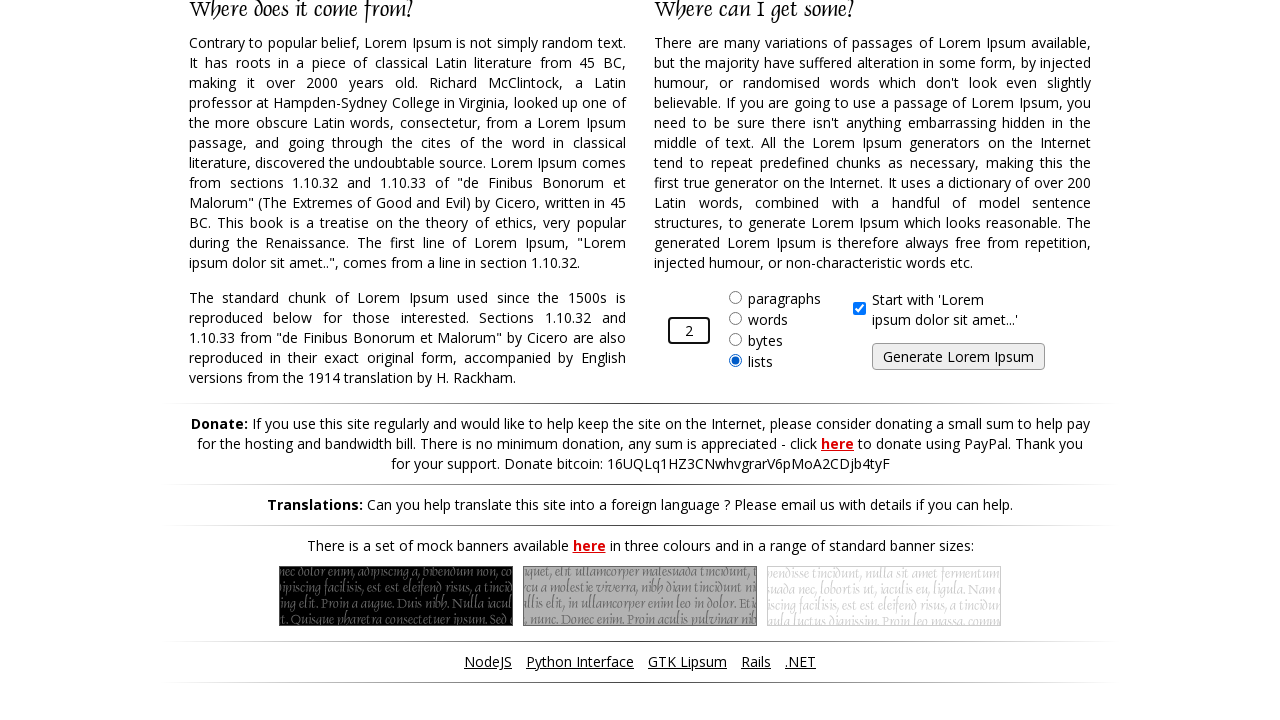

Clicked generate button to create 2 lists at (958, 357) on #generate
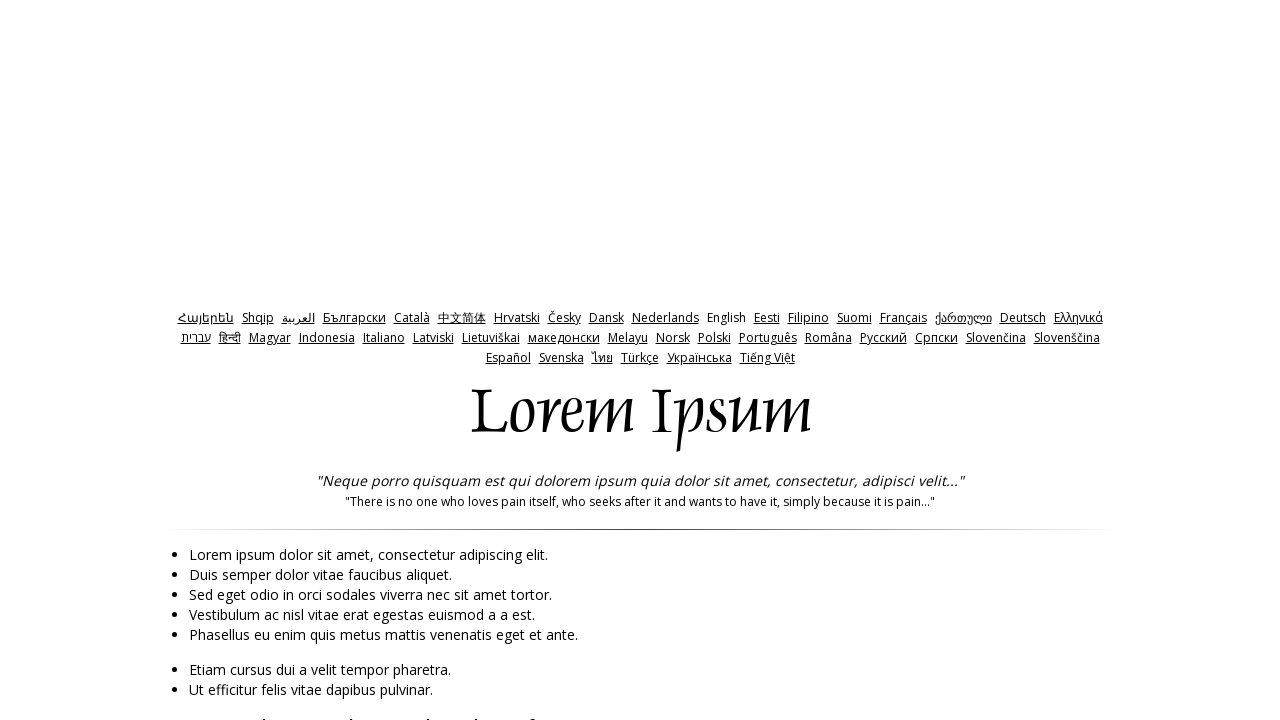

Generated lists loaded successfully
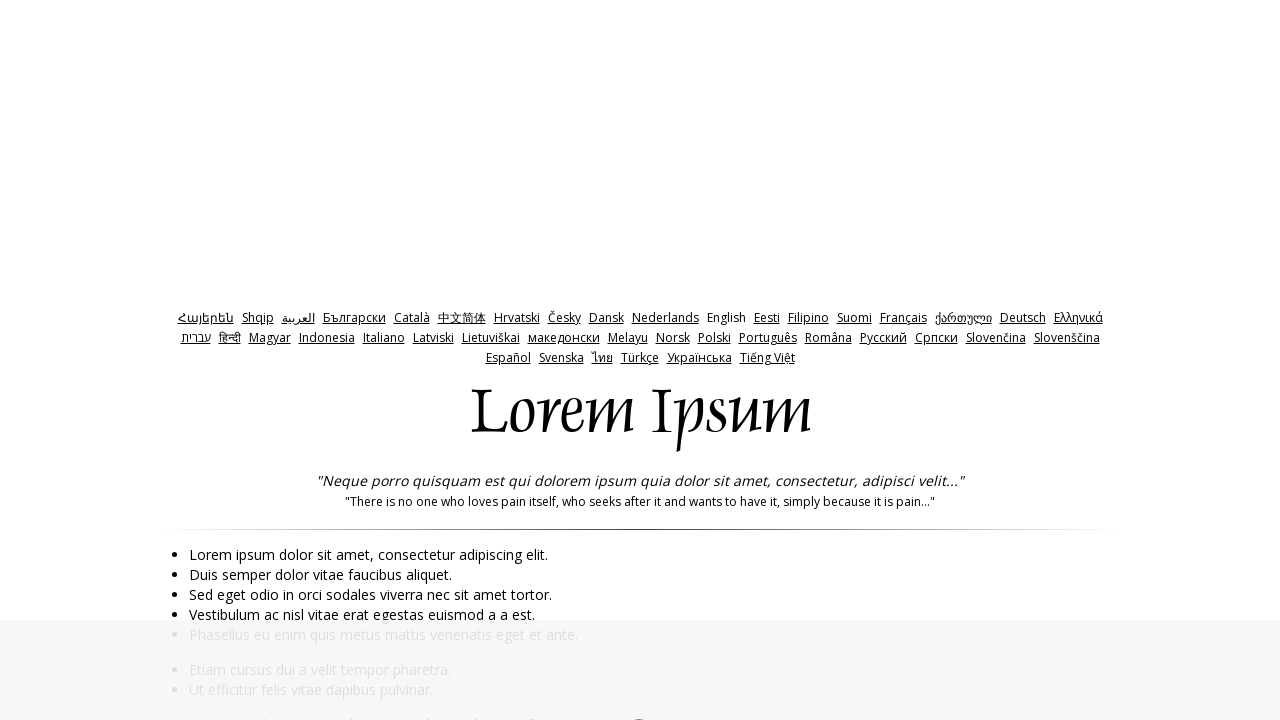

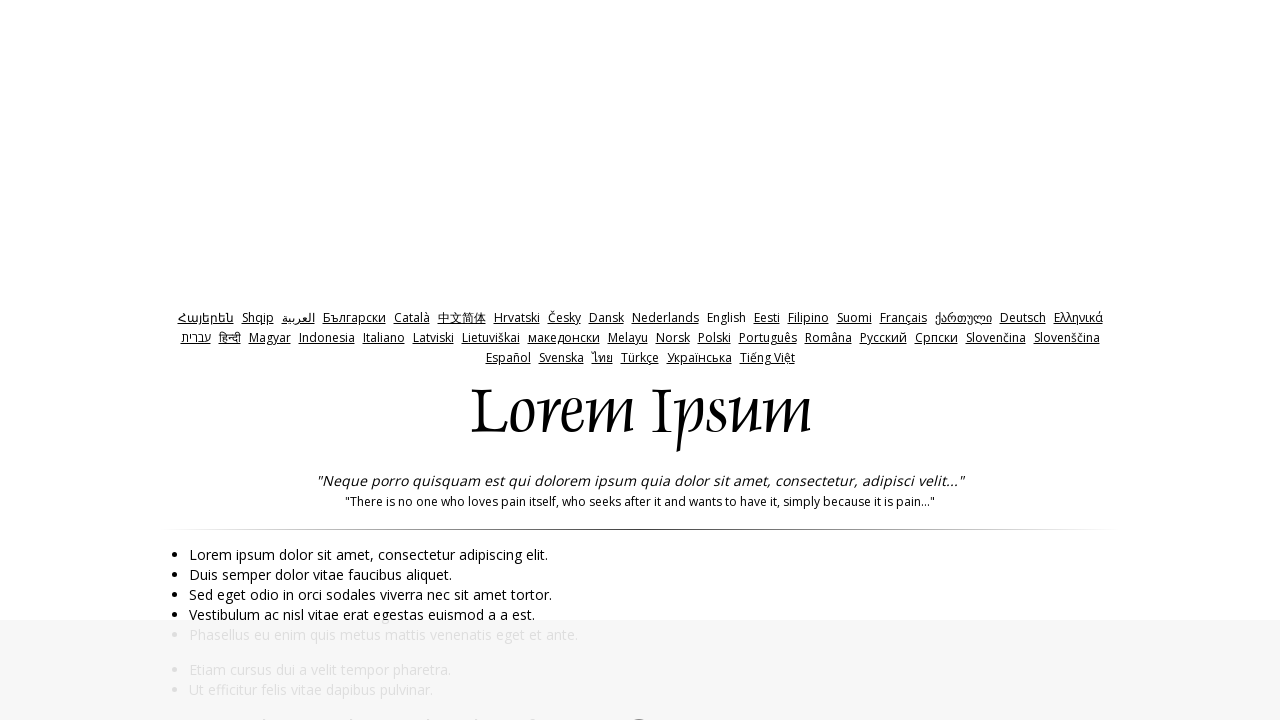